Tests dynamic loading page by clicking start button and attempting to get text after insufficient wait time (2 seconds)

Starting URL: https://automationfc.github.io/dynamic-loading/

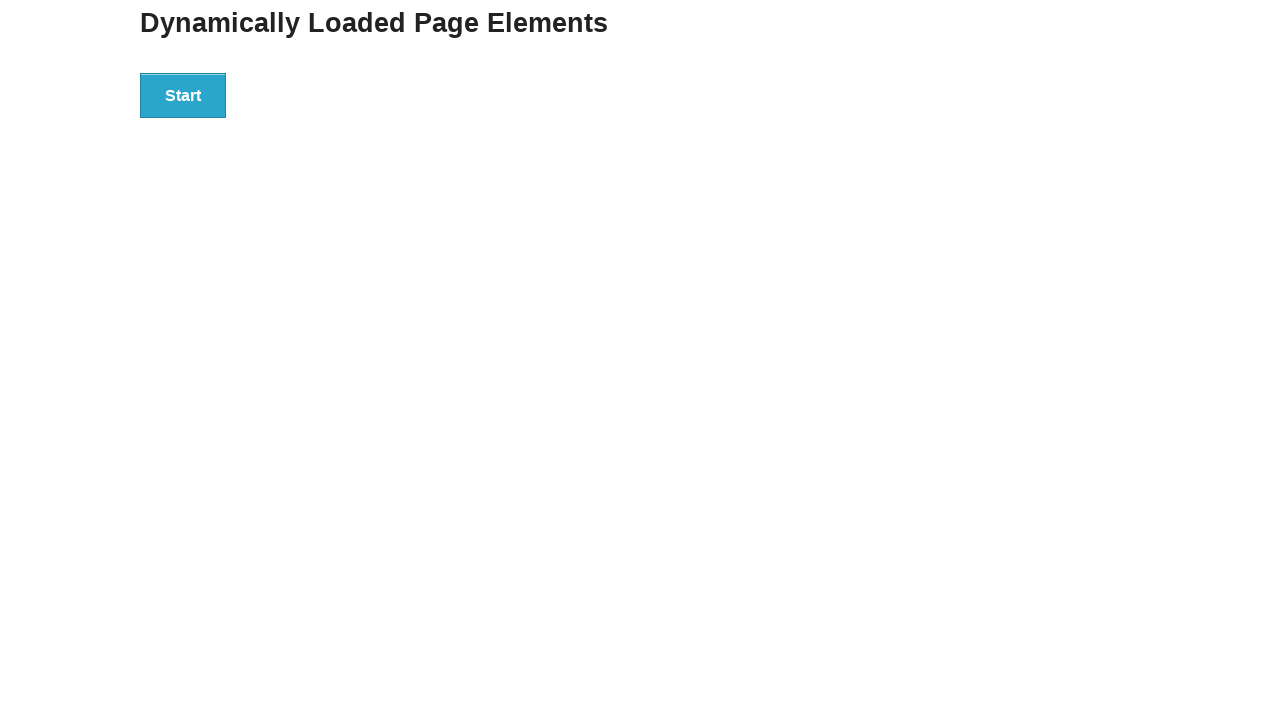

Clicked start button on dynamic loading page at (183, 95) on div#start>button
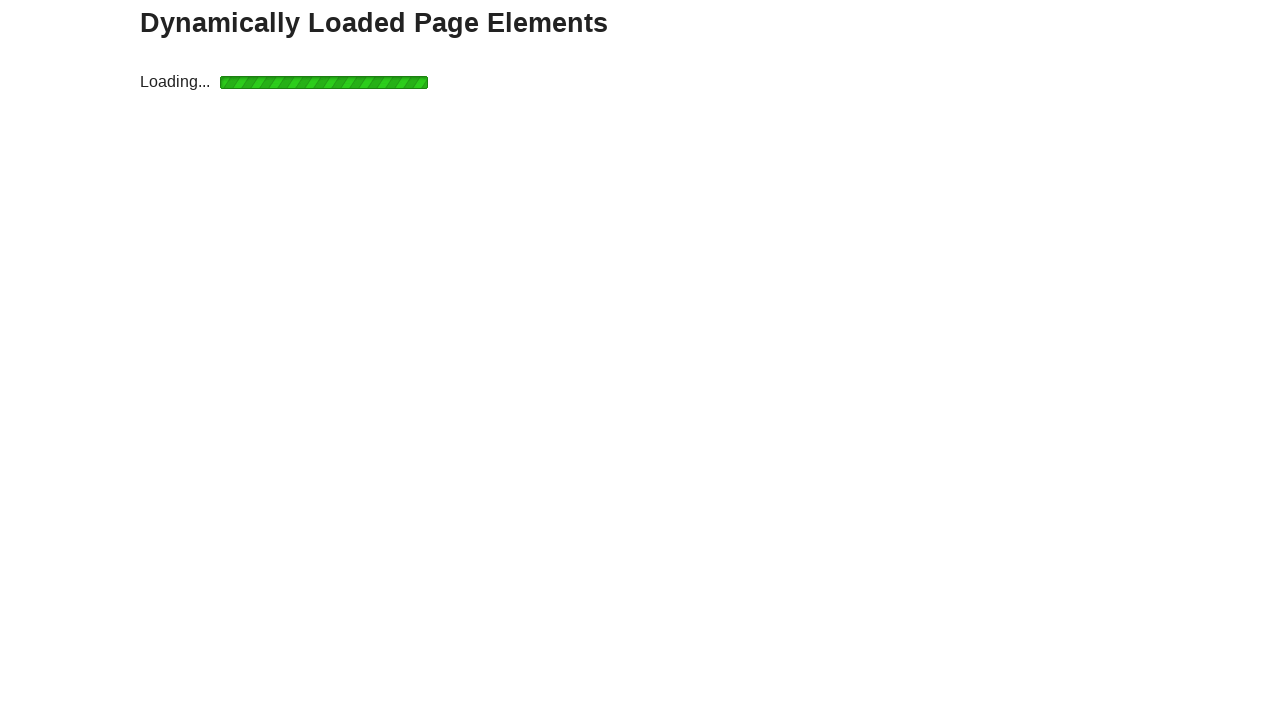

Waited 2 seconds (insufficient time for dynamic content)
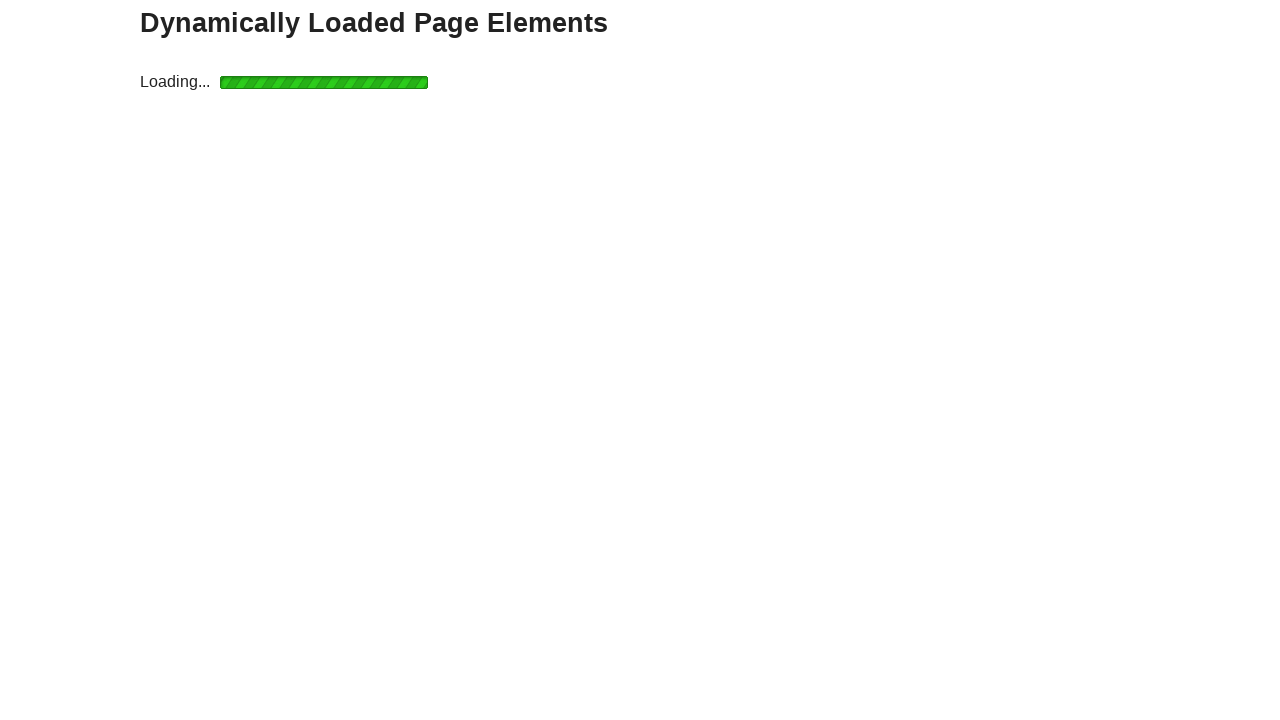

Attempted to retrieve text from finish element: 'Hello World!'
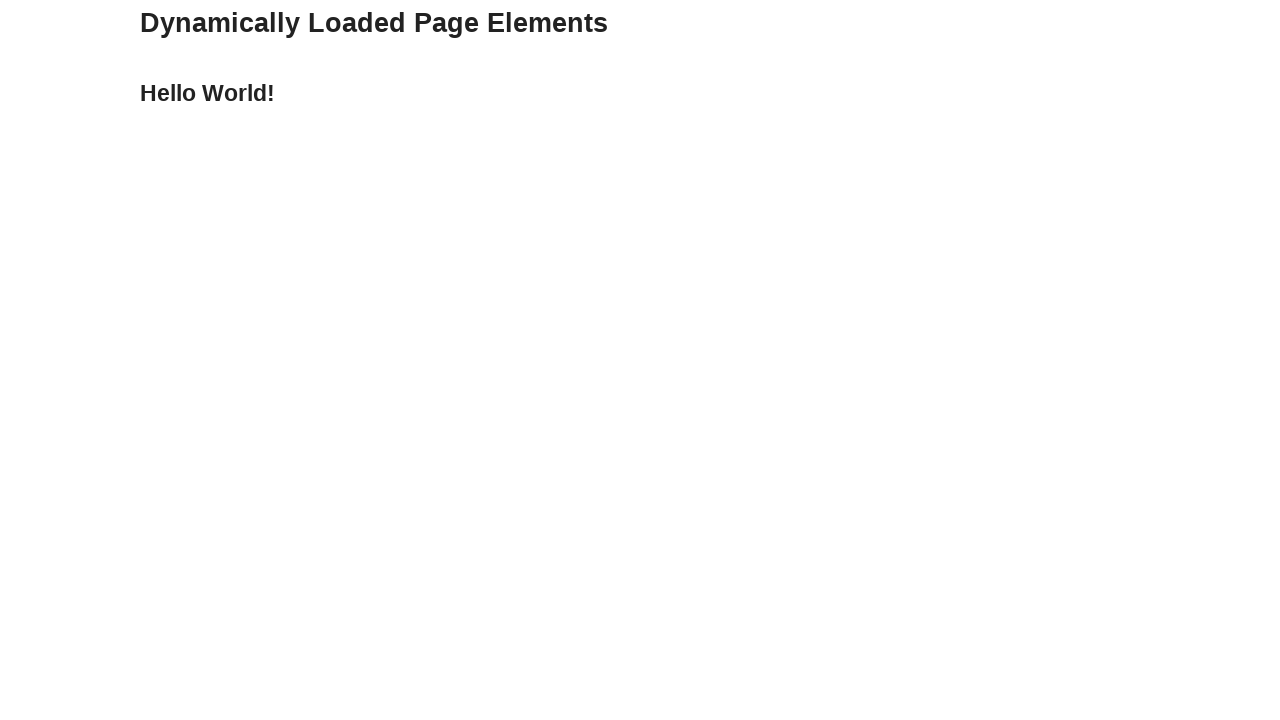

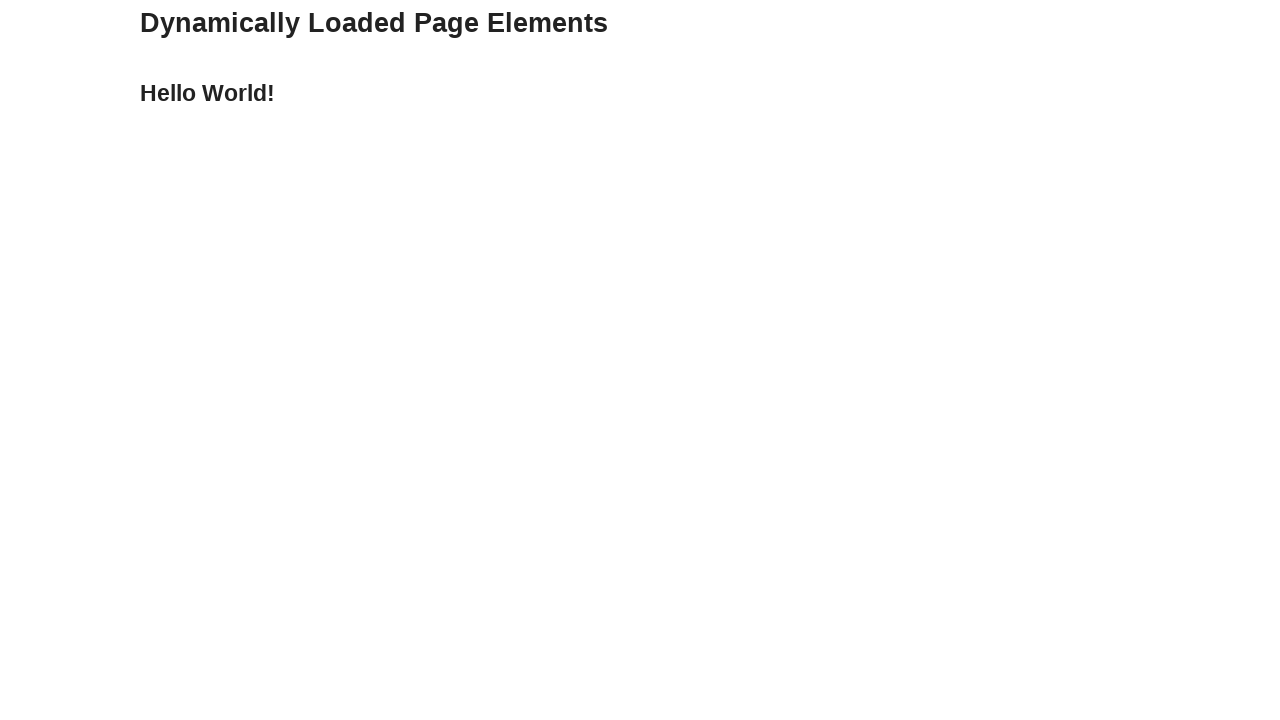